Tests a registration form by filling in first name, last name, and email fields, then submitting the form and verifying the success message.

Starting URL: https://suninjuly.github.io/registration1.html

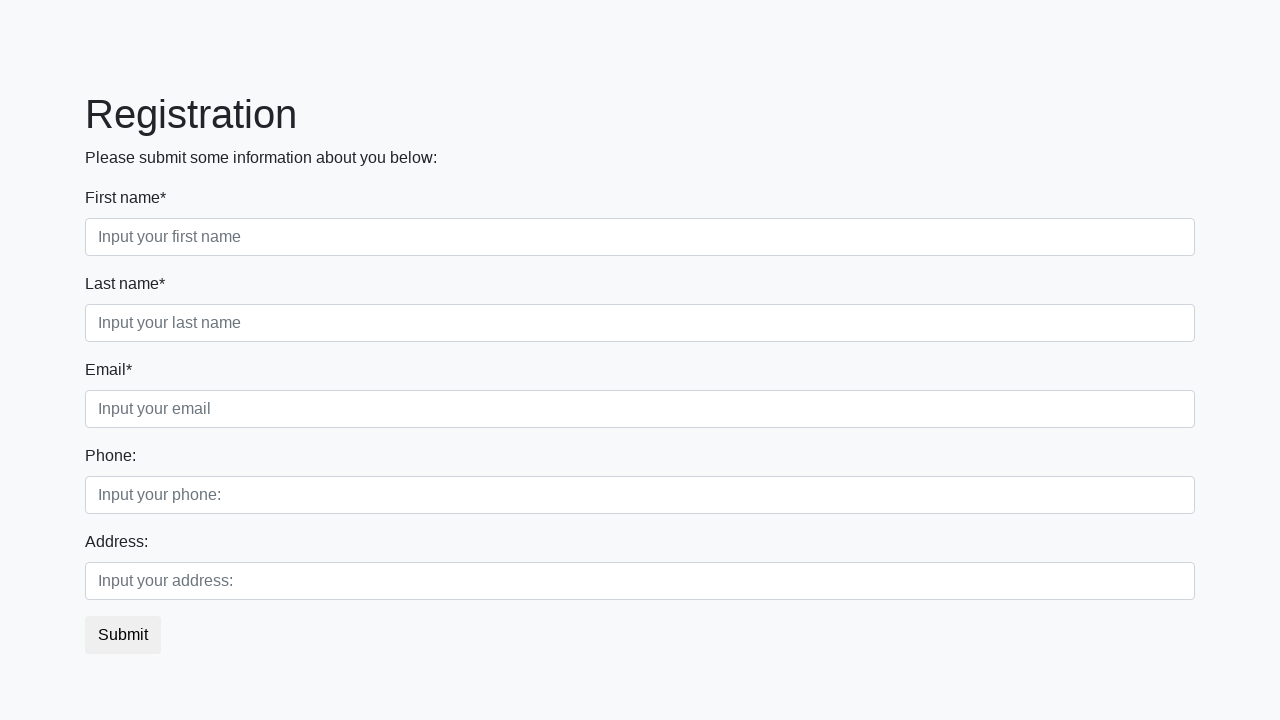

Filled first name field with 'Ivan' on .first_block input.first
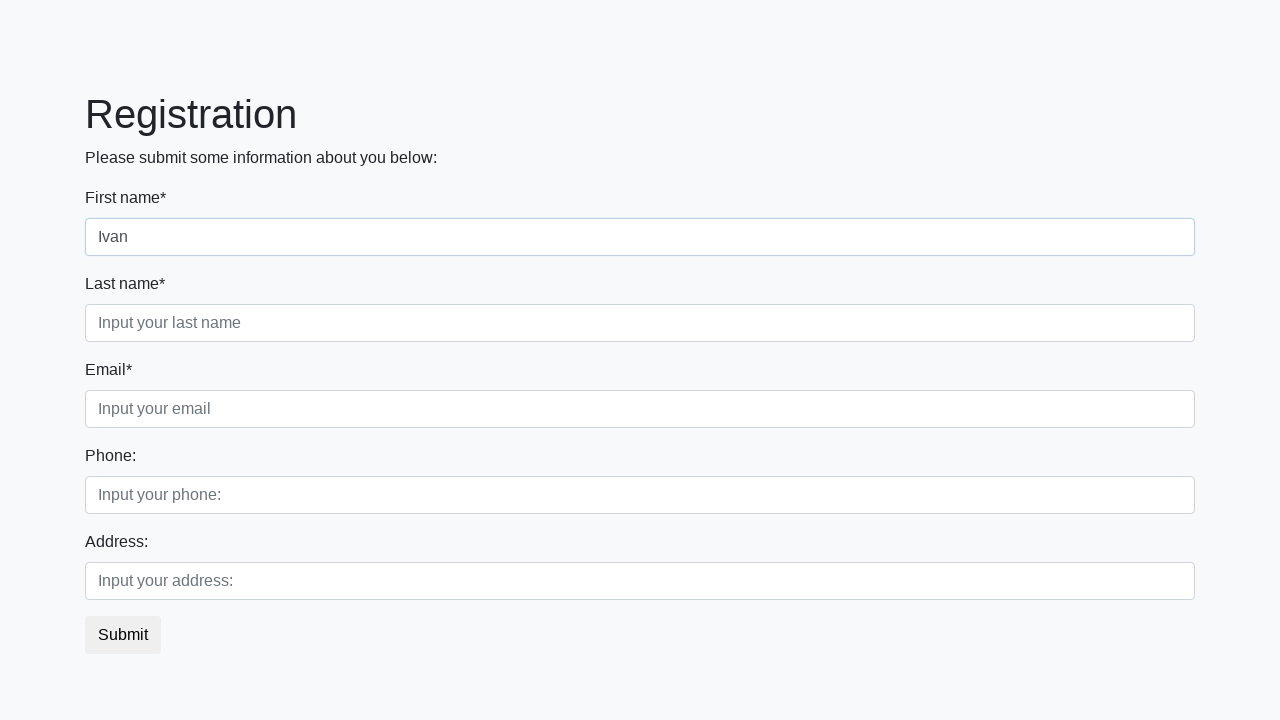

Filled last name field with 'Ivanov' on .first_block input.second
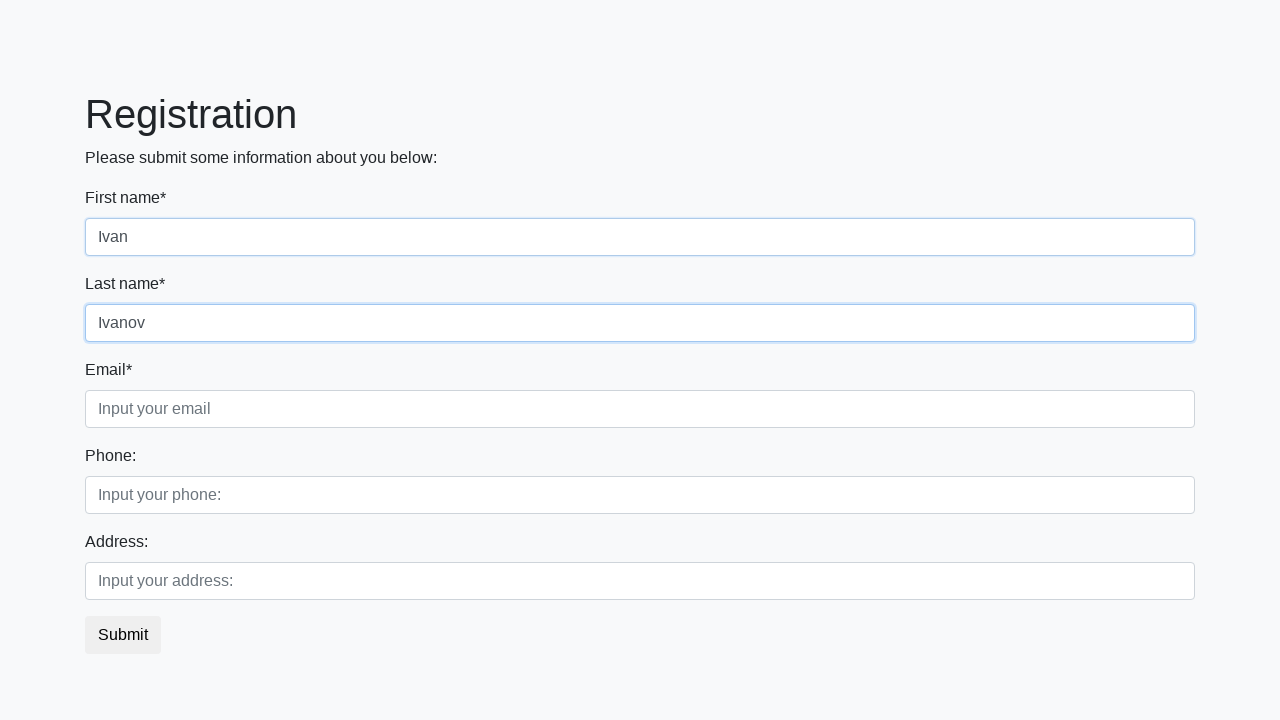

Filled email field with 'ivanov@gmail.com' on .first_block input.third
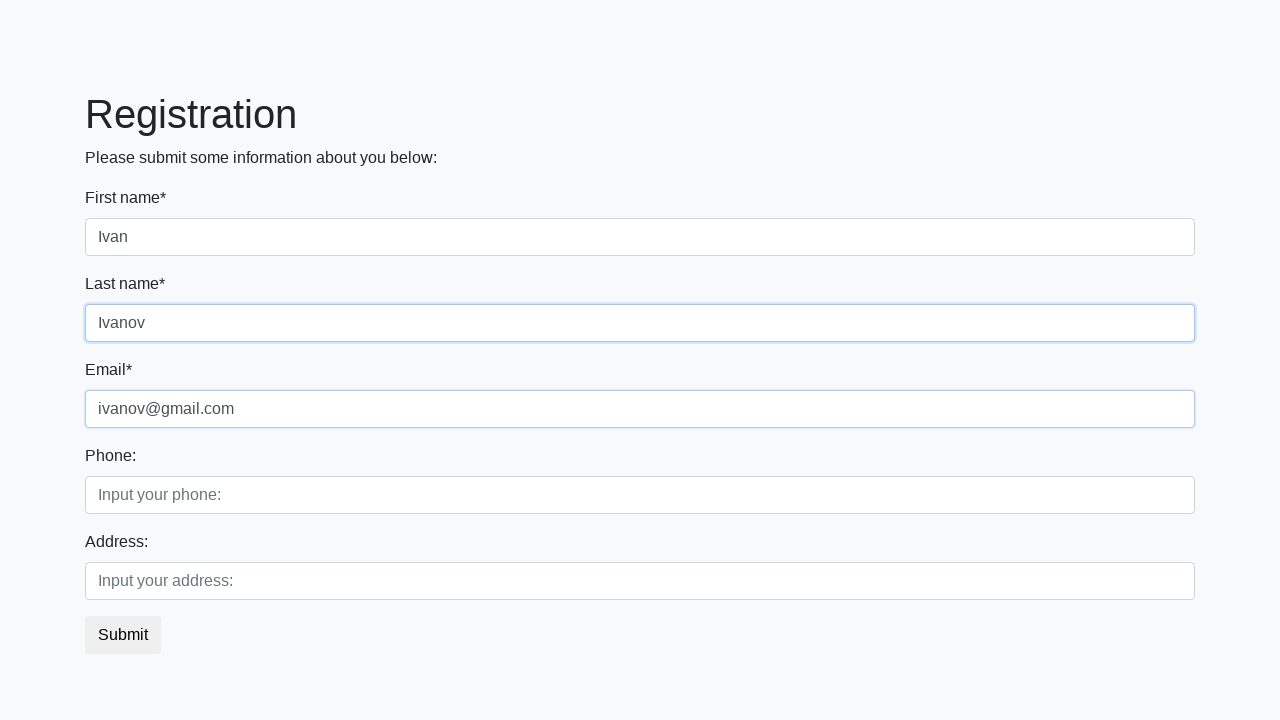

Clicked submit button to register at (123, 635) on button.btn
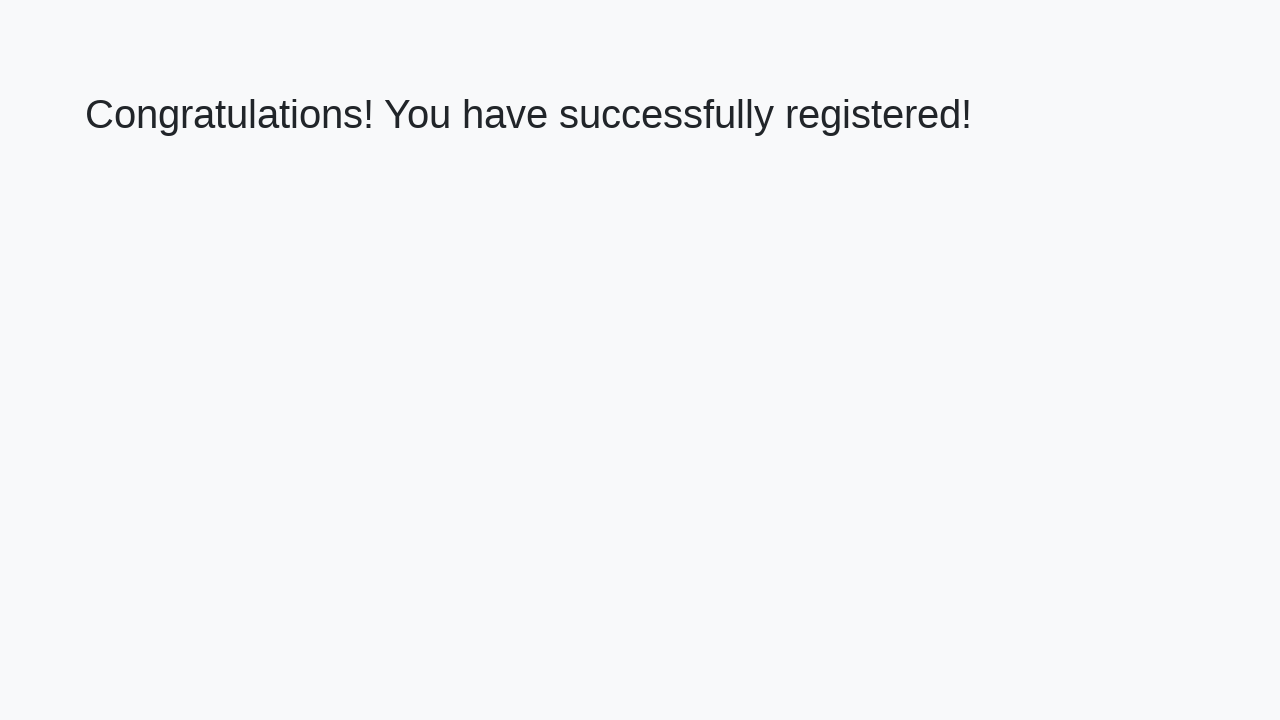

Success message header loaded
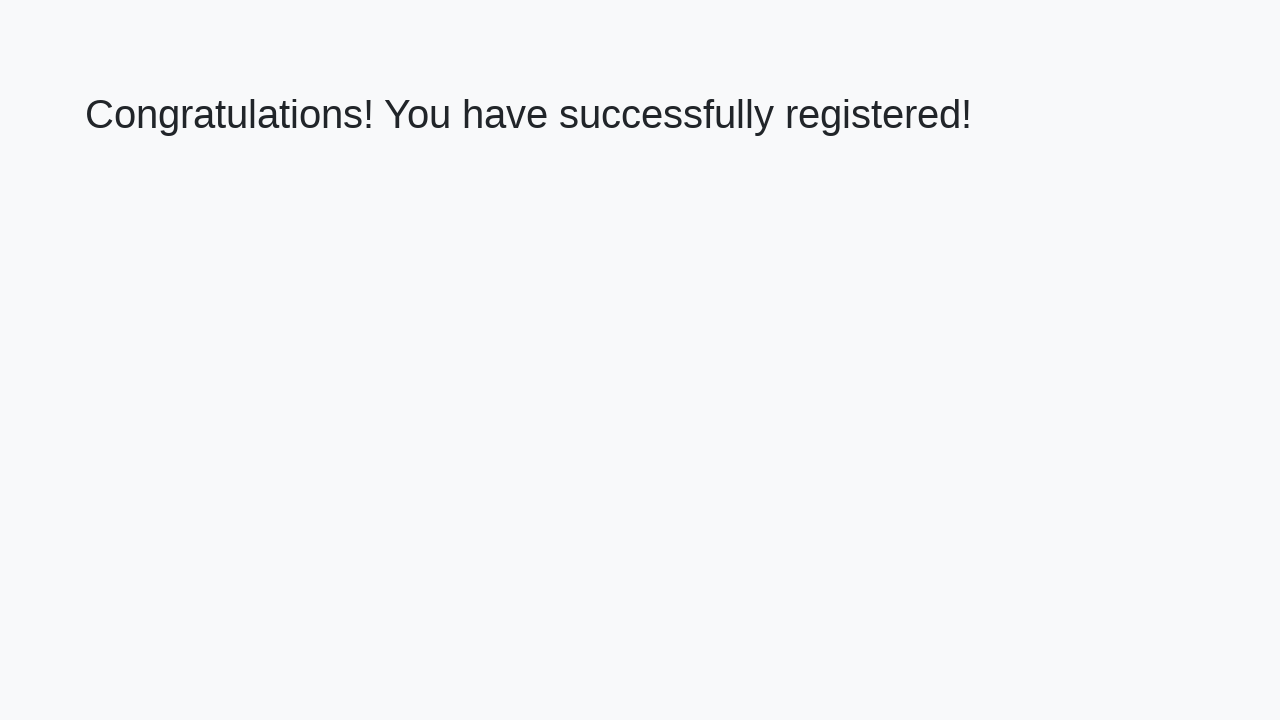

Retrieved success message text
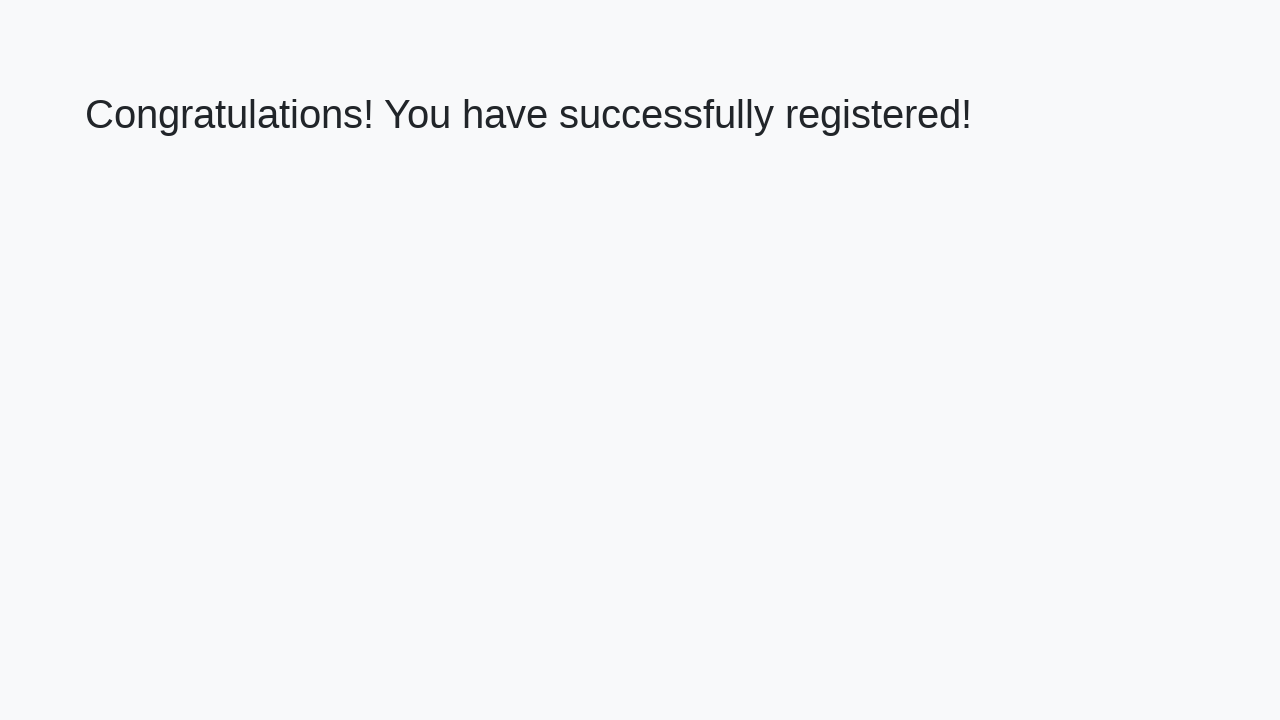

Verified success message: 'Congratulations! You have successfully registered!'
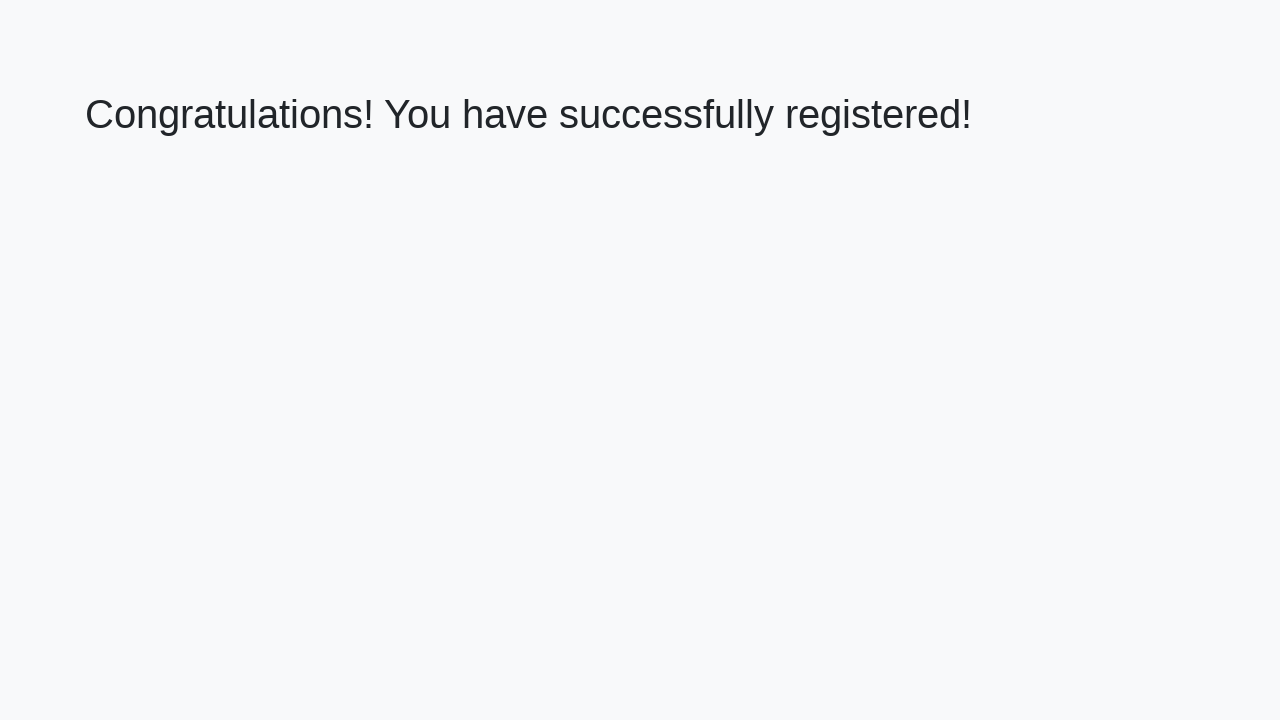

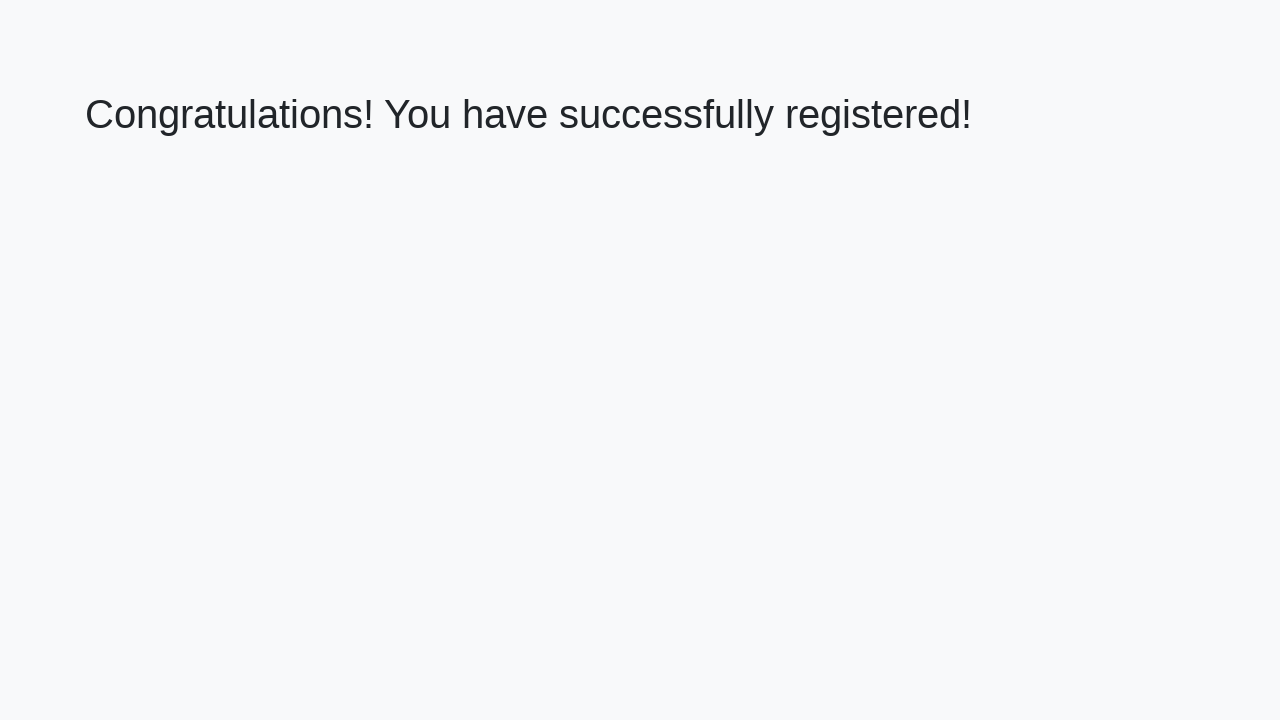